Tests navigation to the My Account page by clicking the menu item and verifying the page title loads correctly.

Starting URL: https://alchemy.hguy.co/lms

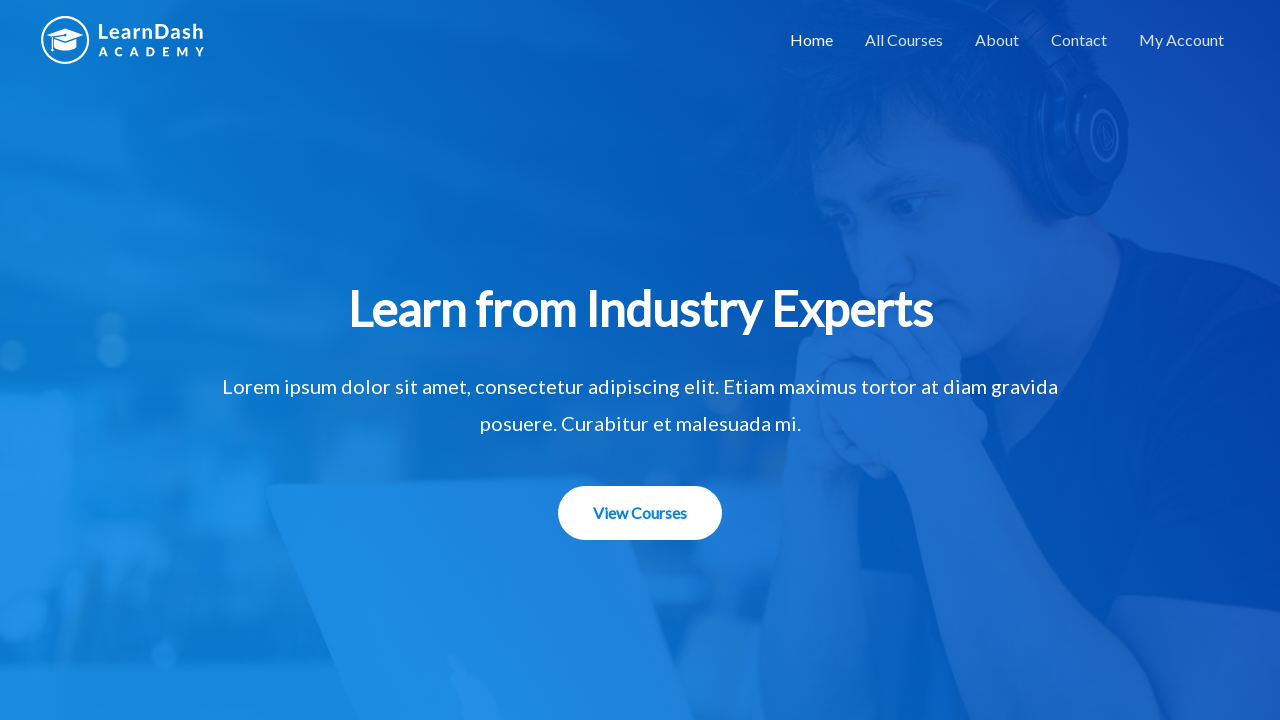

Clicked on My Account menu item at (1182, 40) on #menu-item-1507 > a:nth-child(1)
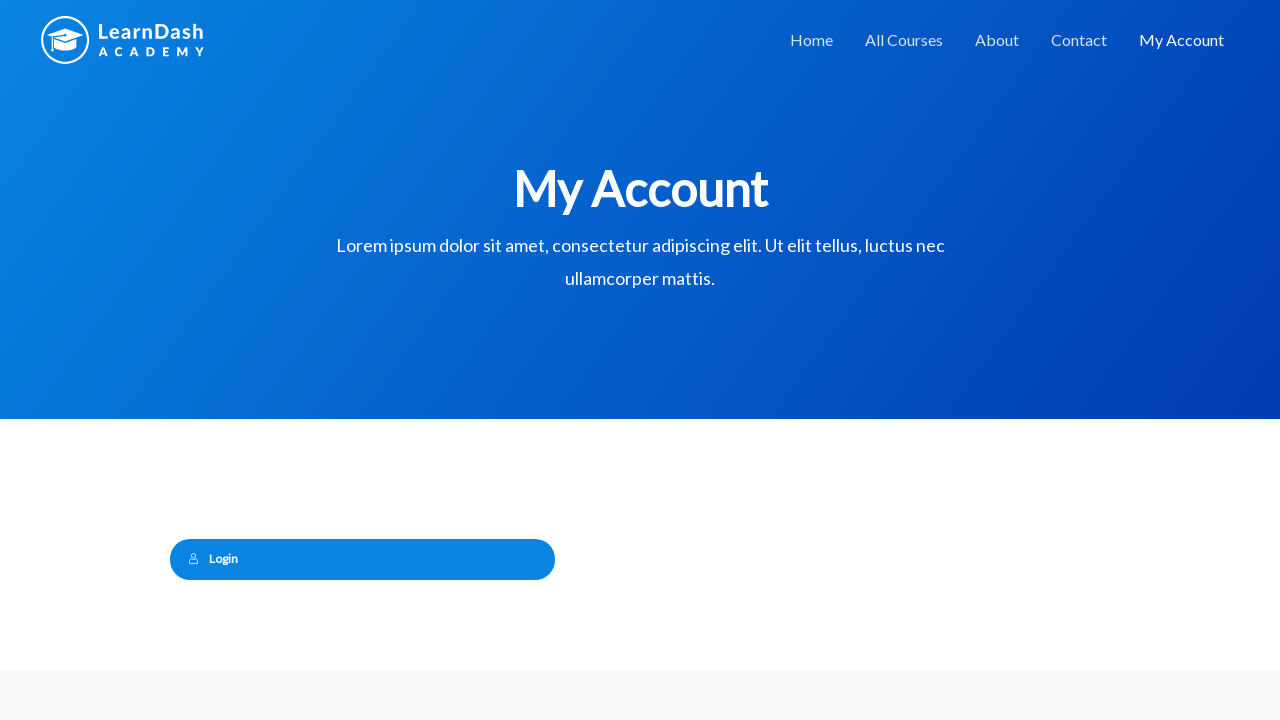

Waited for page navigation to complete
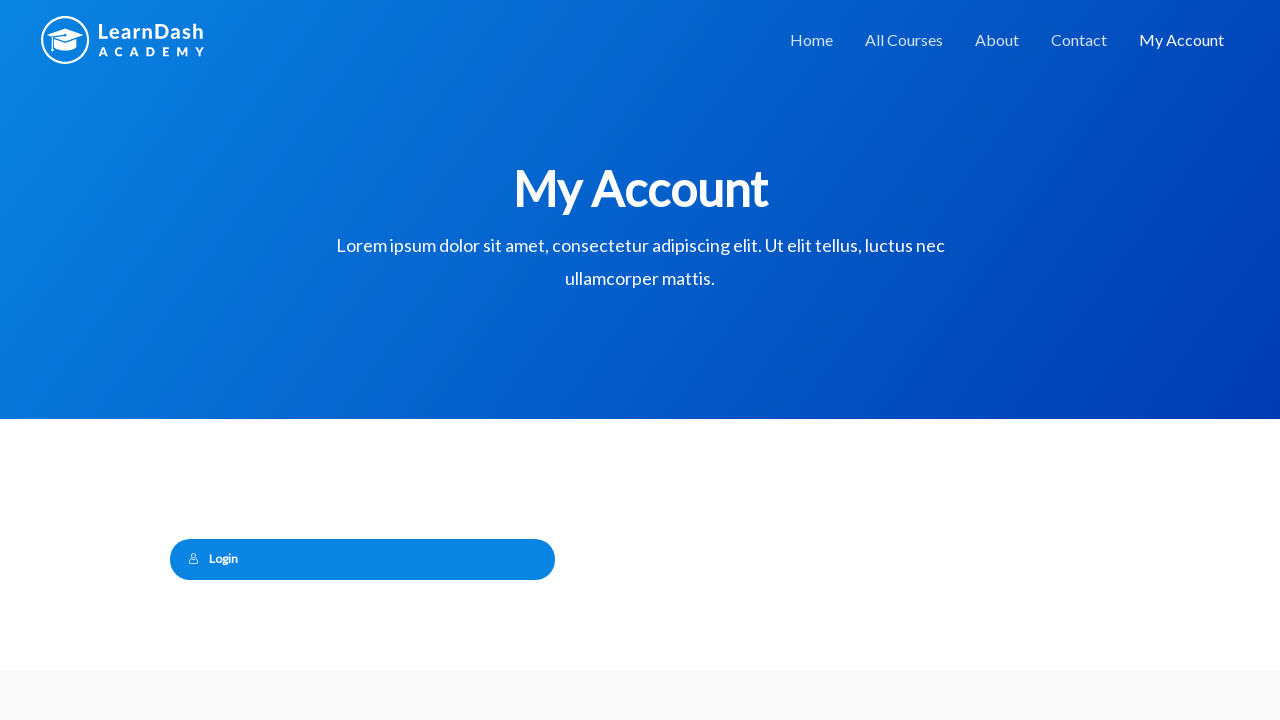

Verified page title is 'My Account – Alchemy LMS'
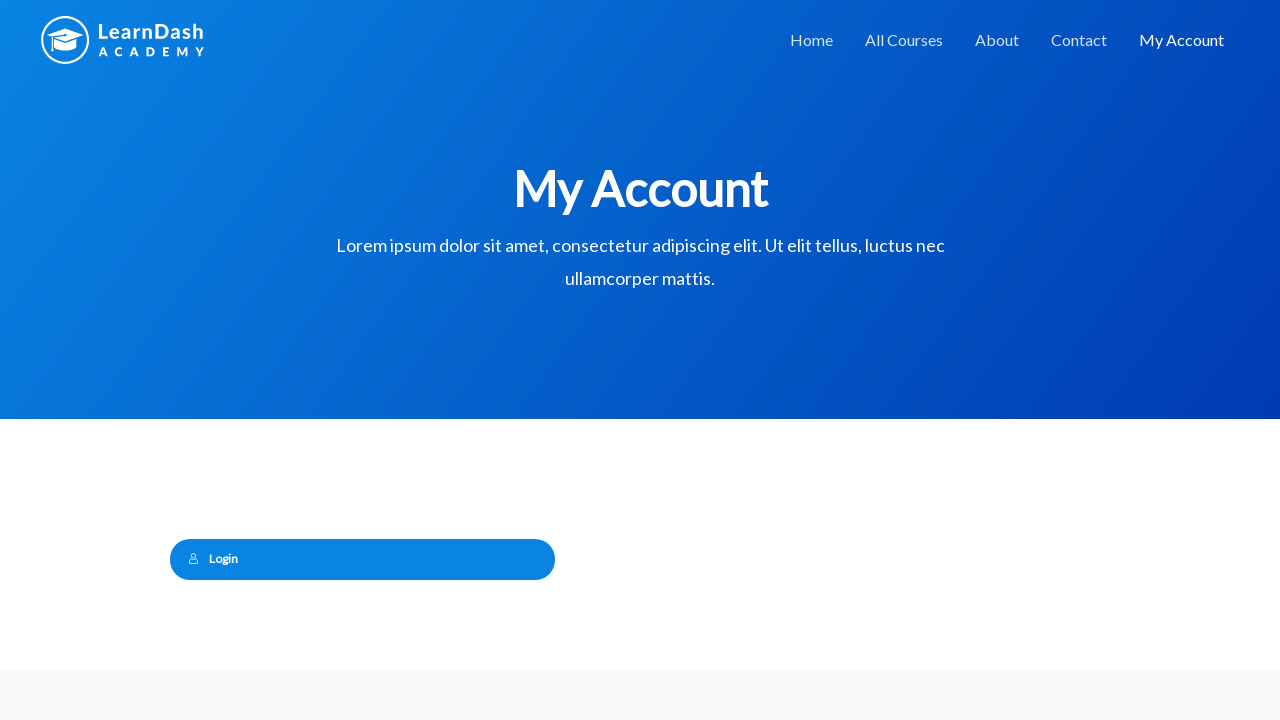

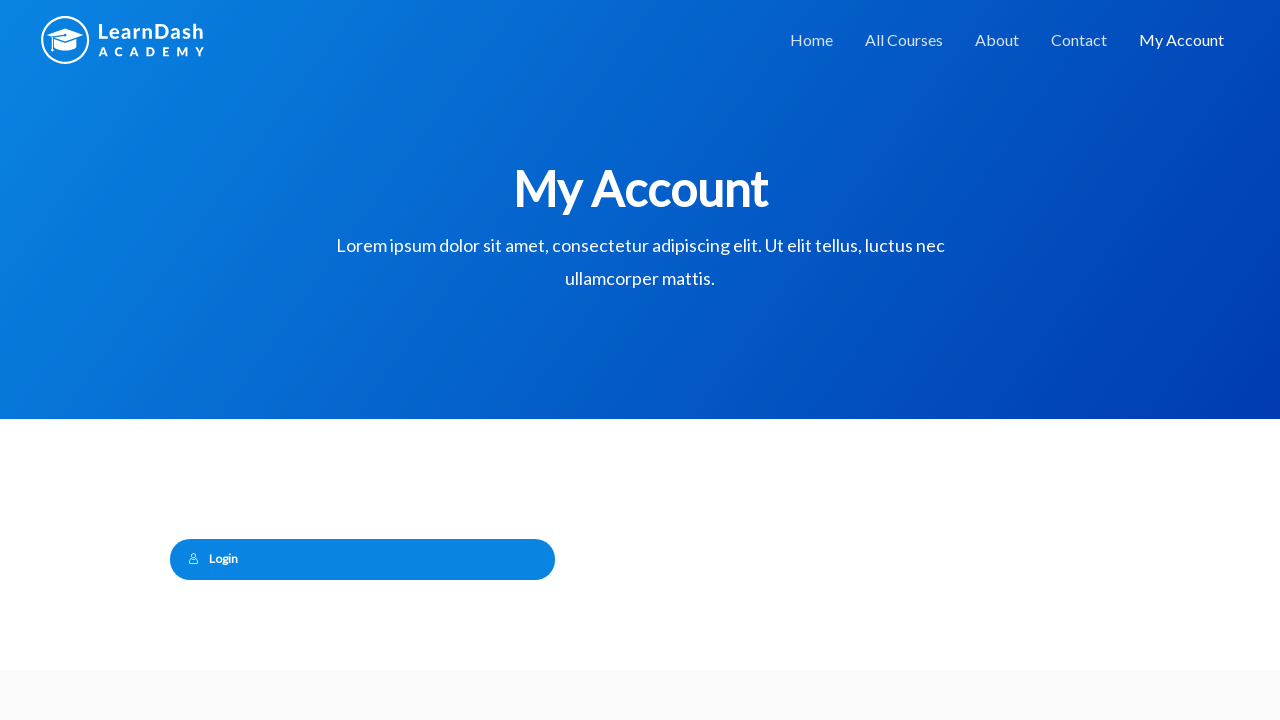